Tests the age form by entering a name and age, submitting the form, and verifying the result message.

Starting URL: https://kristinek.github.io/site/examples/age

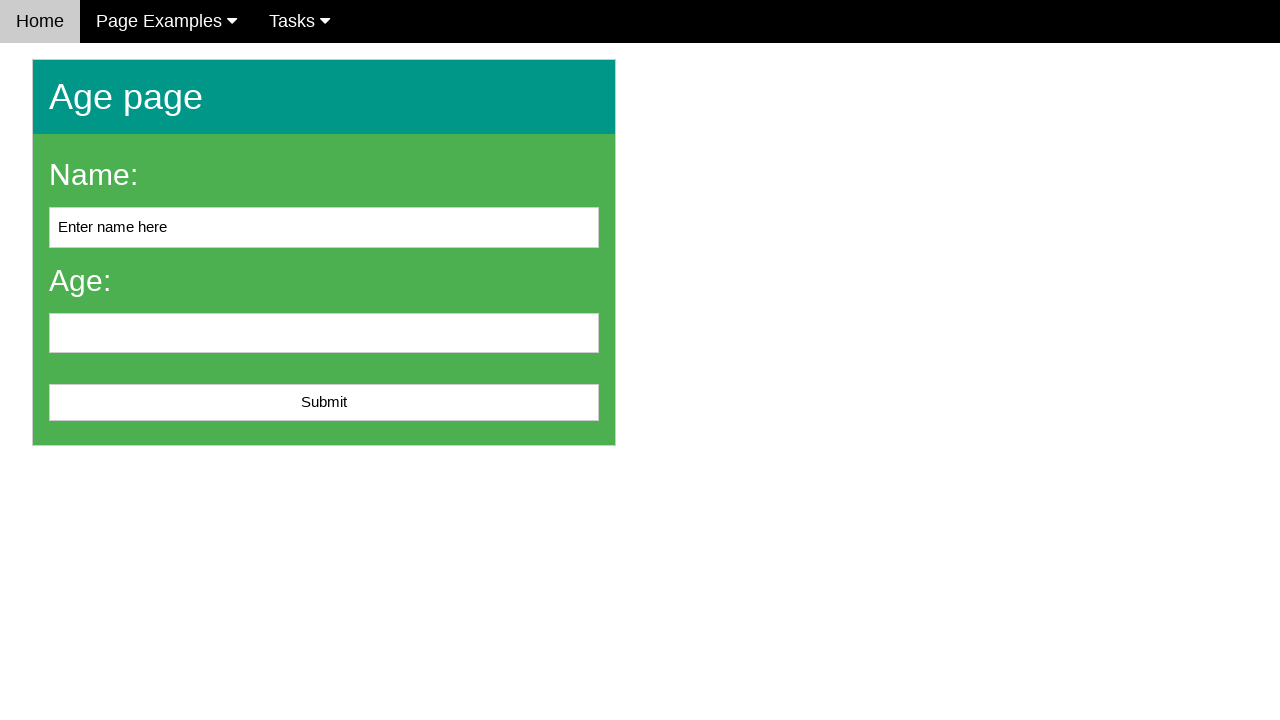

Cleared the name input field on #name
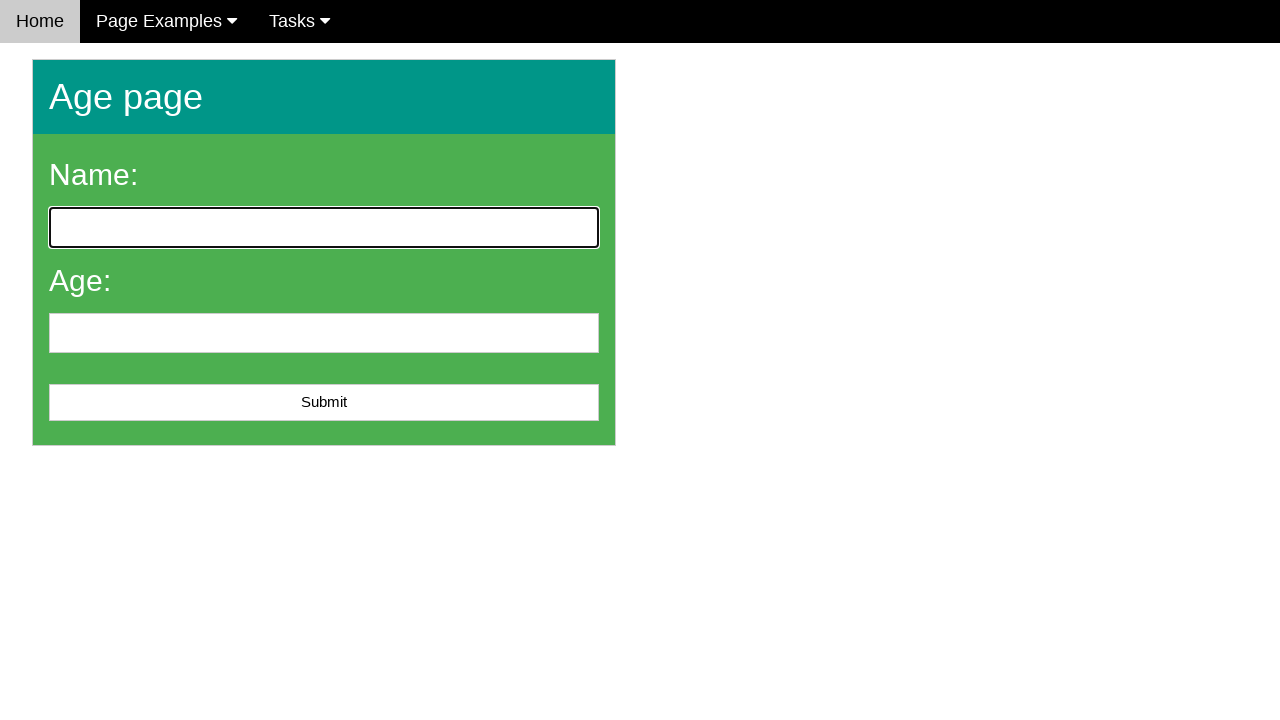

Filled name field with 'John' on #name
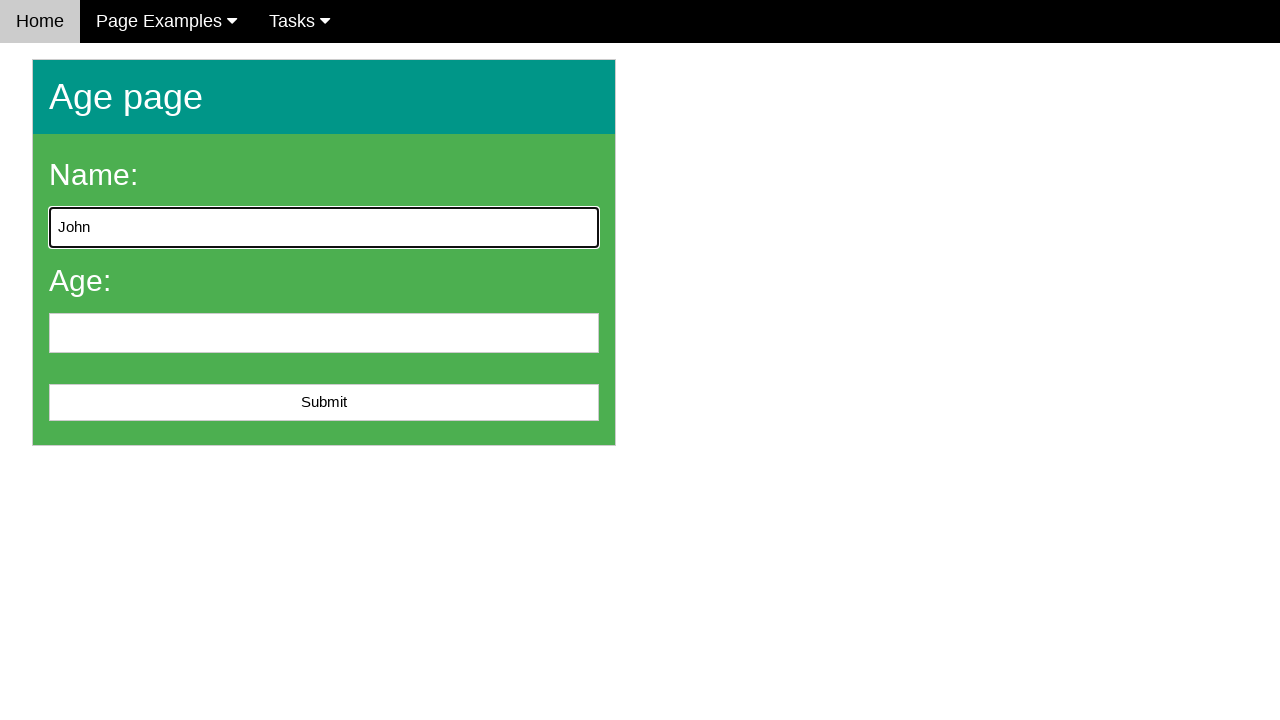

Filled age field with '25' on #age
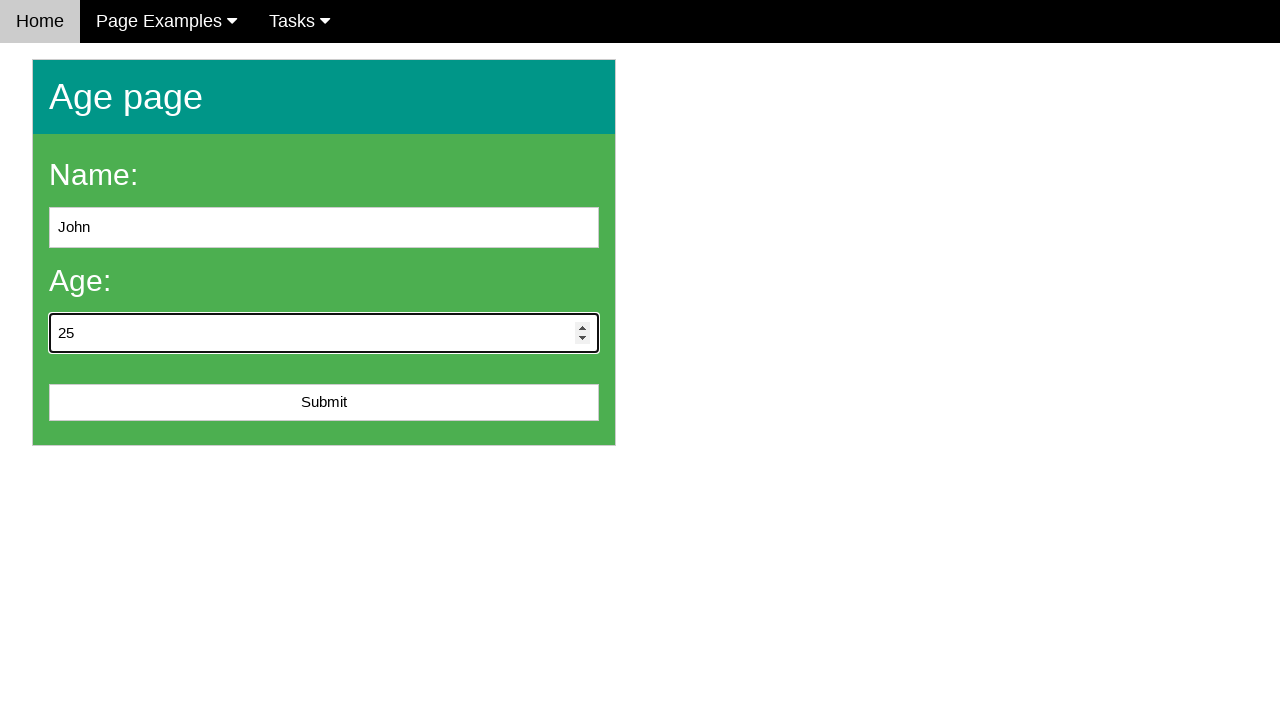

Clicked the submit button at (324, 403) on #submit
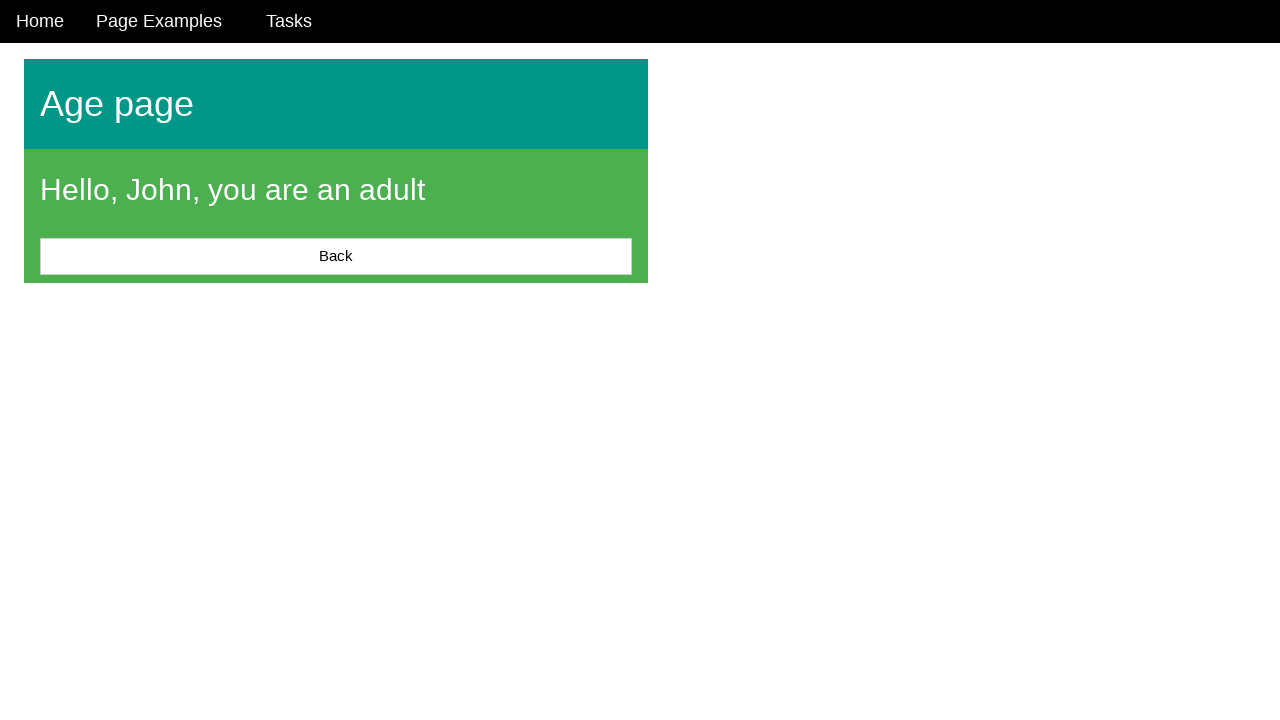

Result message appeared after form submission
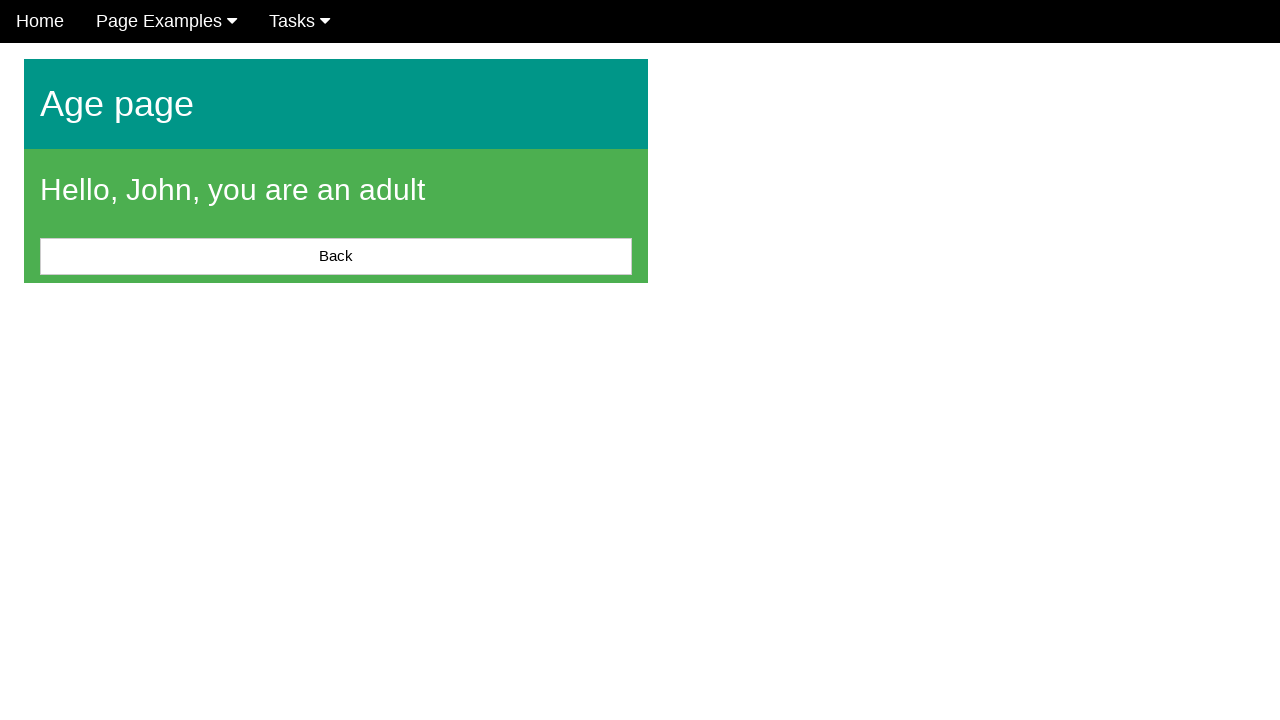

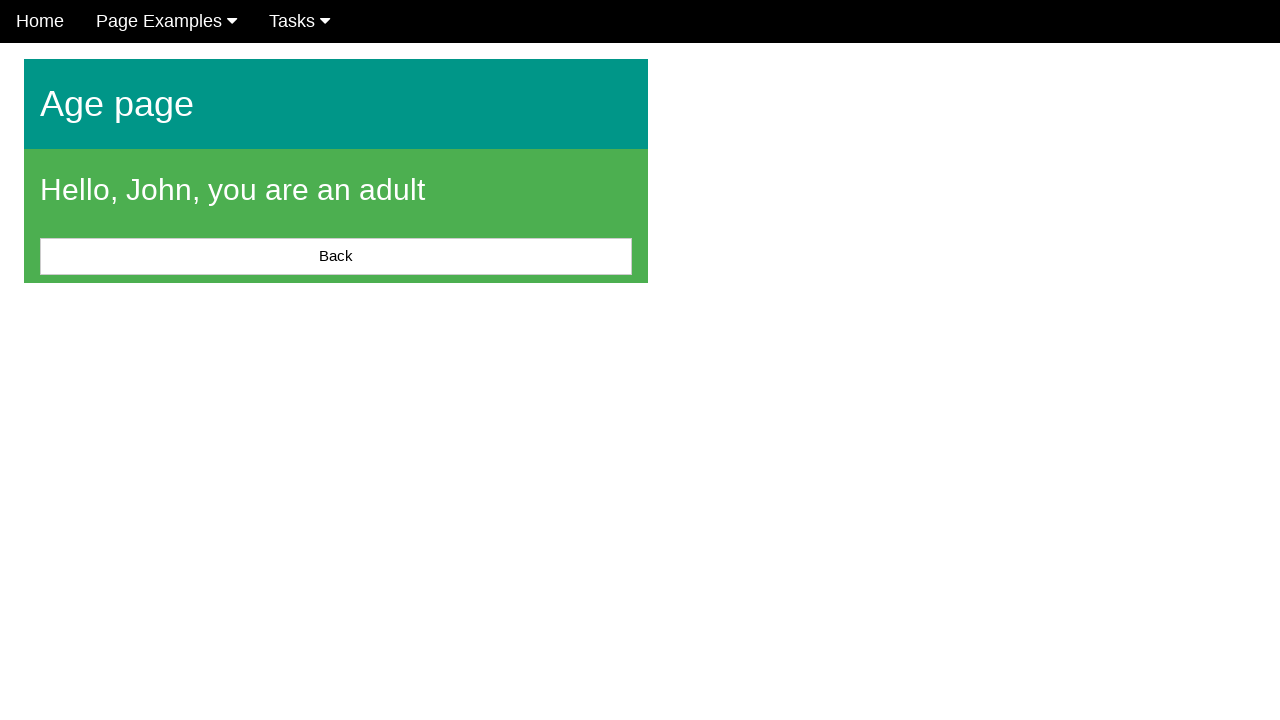